Tests Netflix homepage by verifying paragraphs and links are present, entering an email in the email field, and clicking the sign-in link

Starting URL: https://www.netflix.com

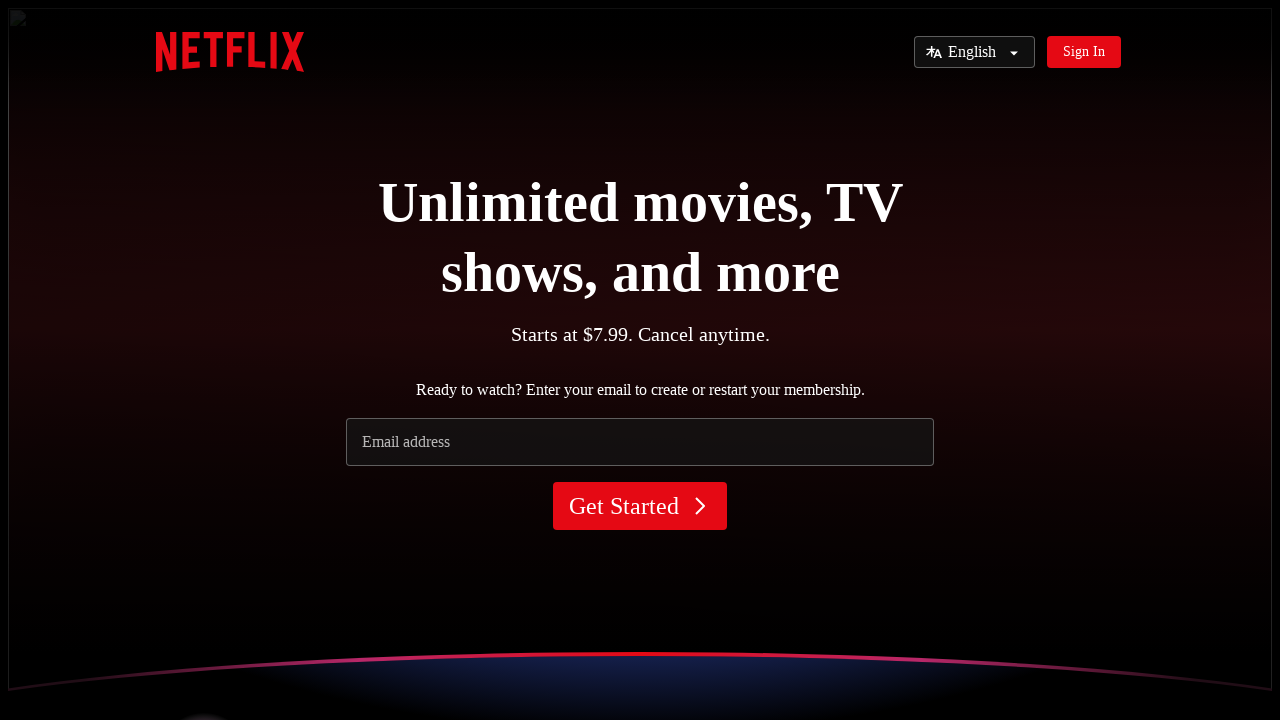

Retrieved all paragraphs from Netflix homepage
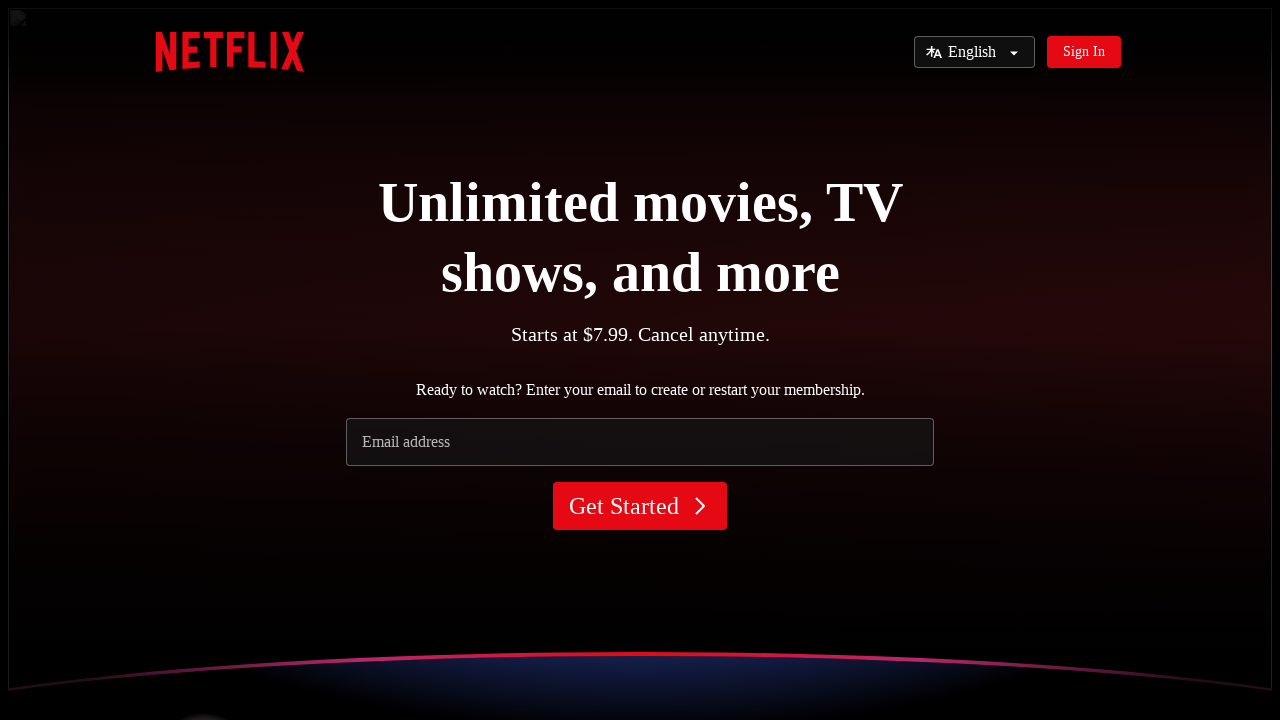

Verified that paragraphs are present on the page
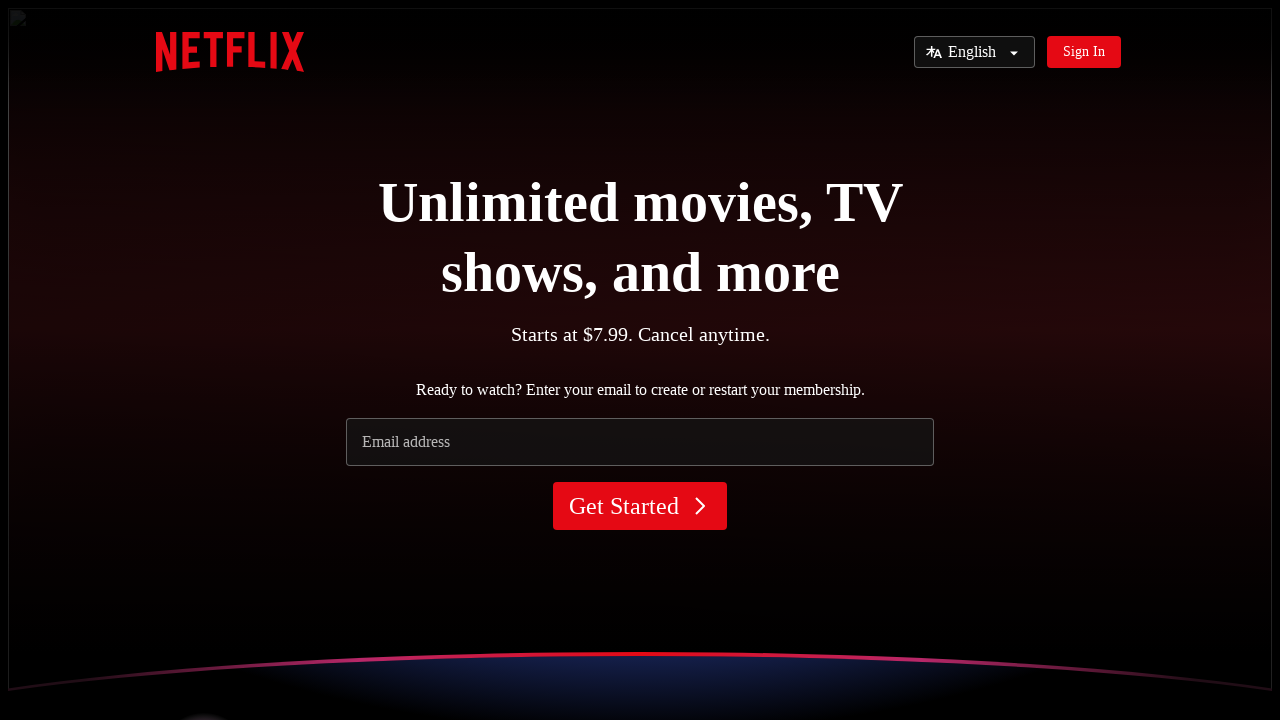

Retrieved all links from Netflix homepage
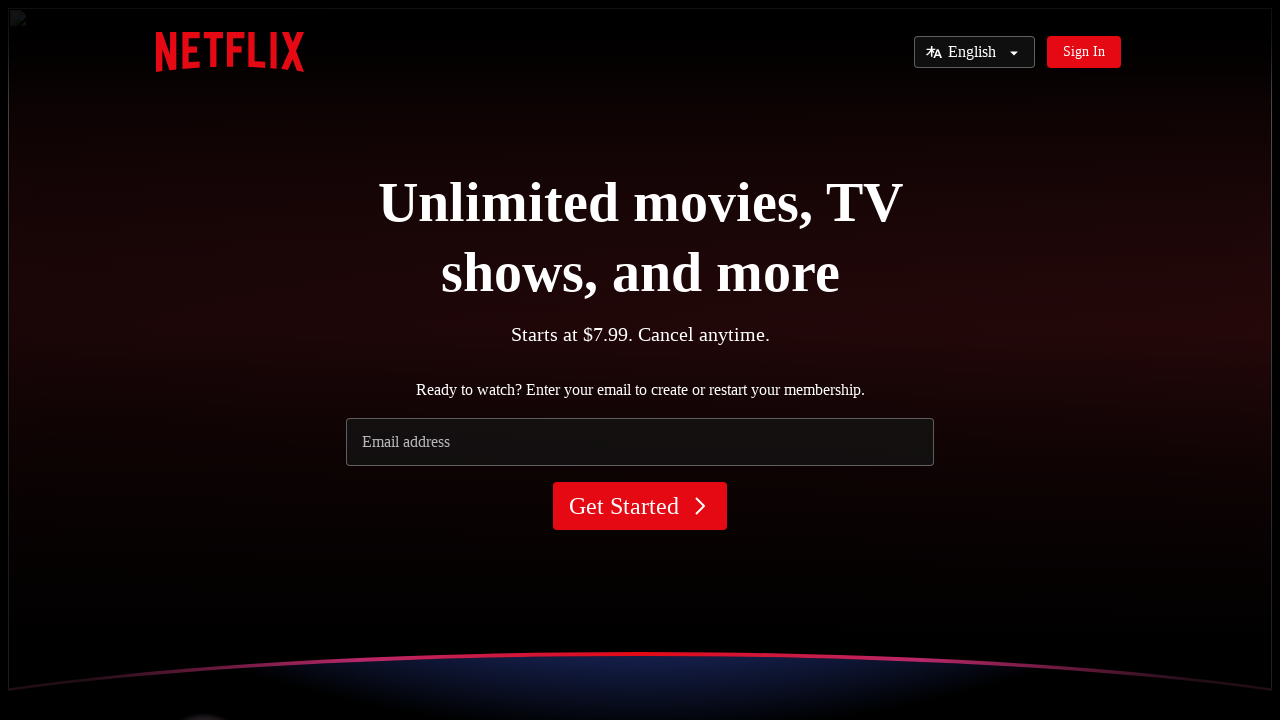

Verified that links are present on the page
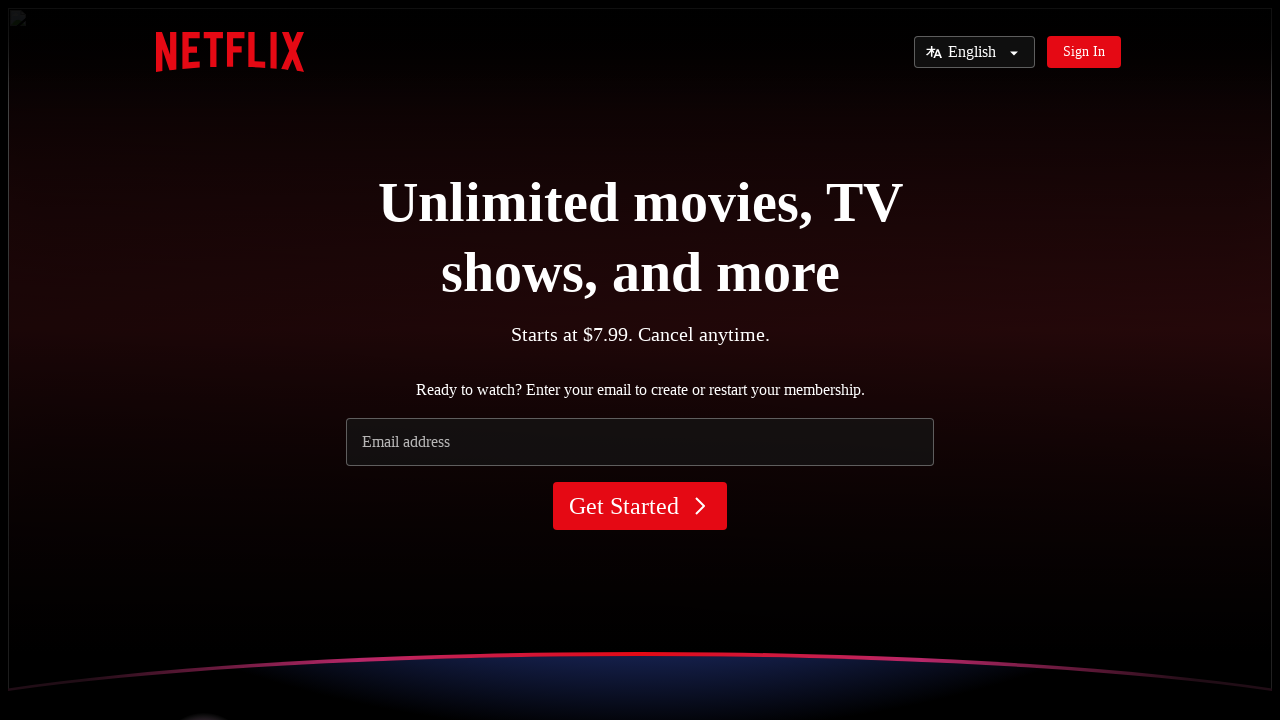

Printed all non-empty paragraph texts from Netflix homepage
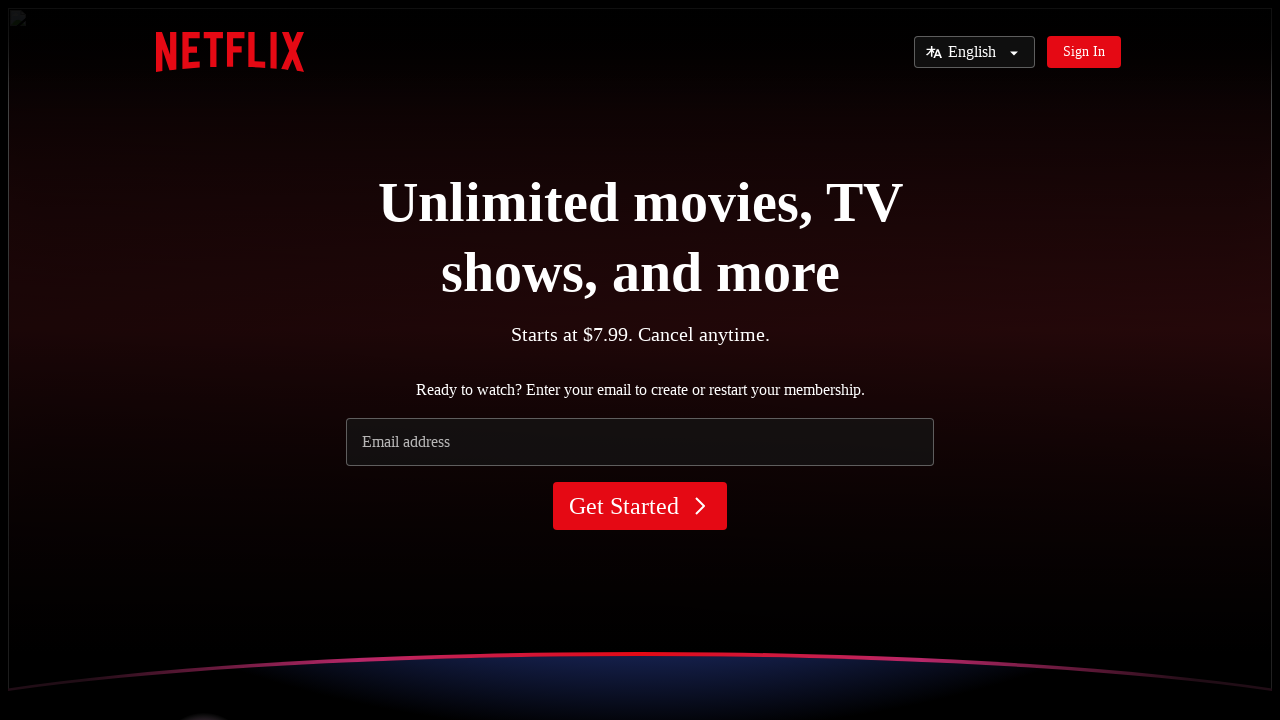

Printed all non-empty link texts from Netflix homepage
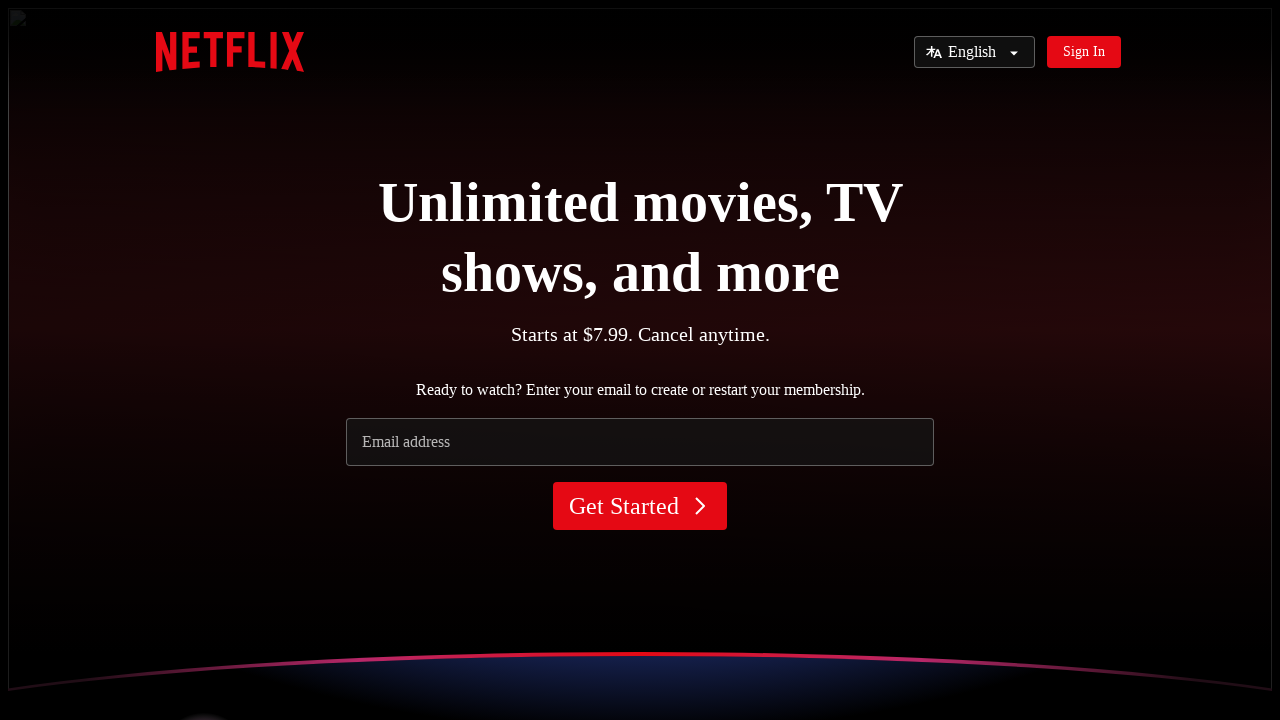

Entered email 'test@testing.com' in the email field on input[name='email']
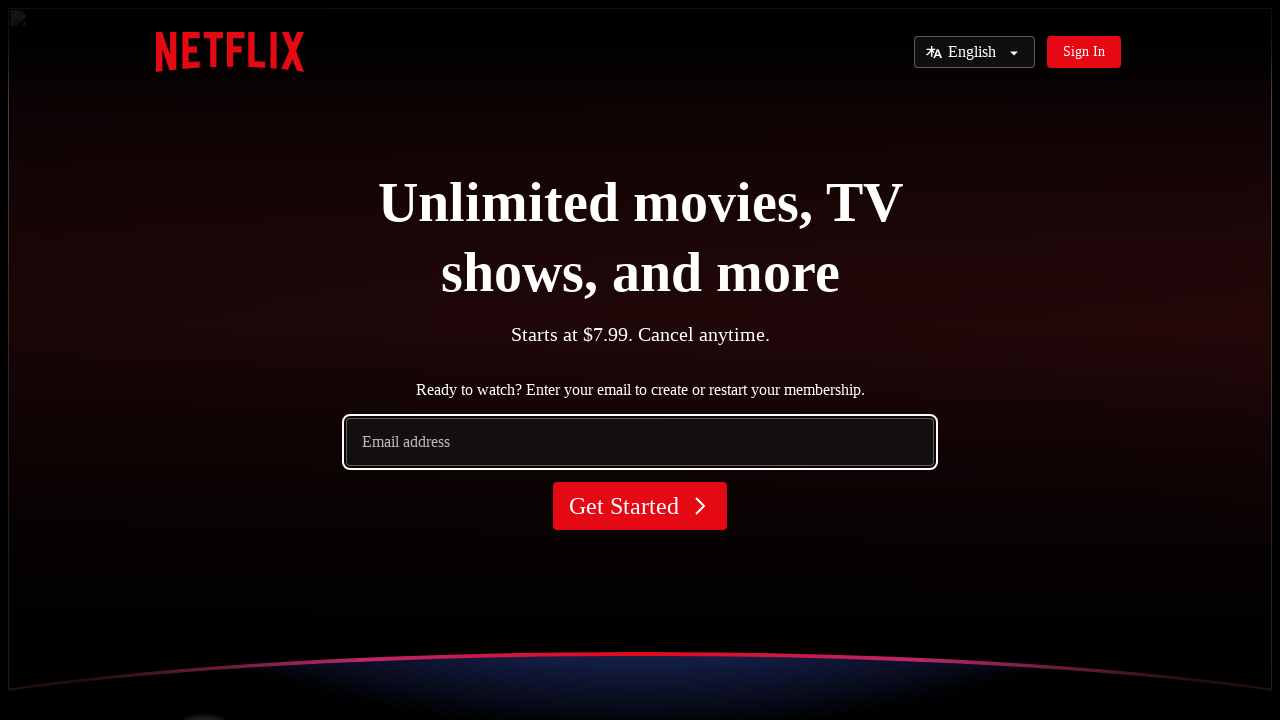

Clicked the sign-in link at (1084, 52) on a[href='/login']
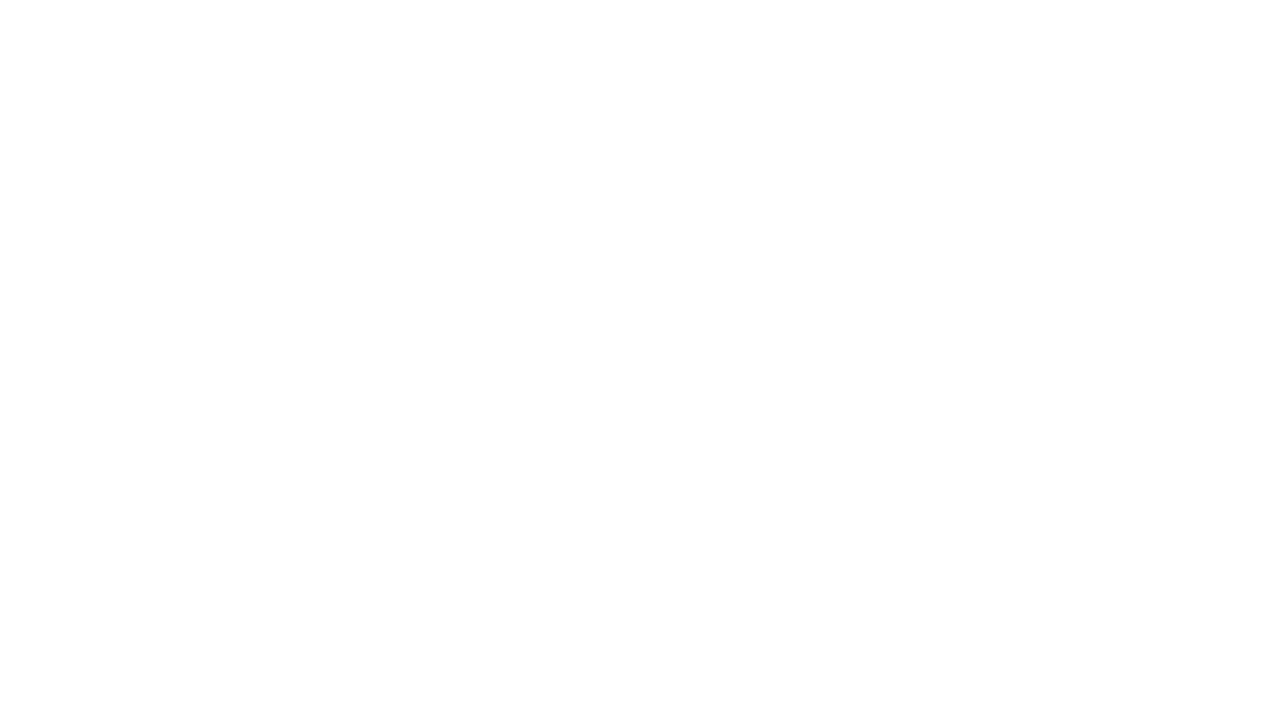

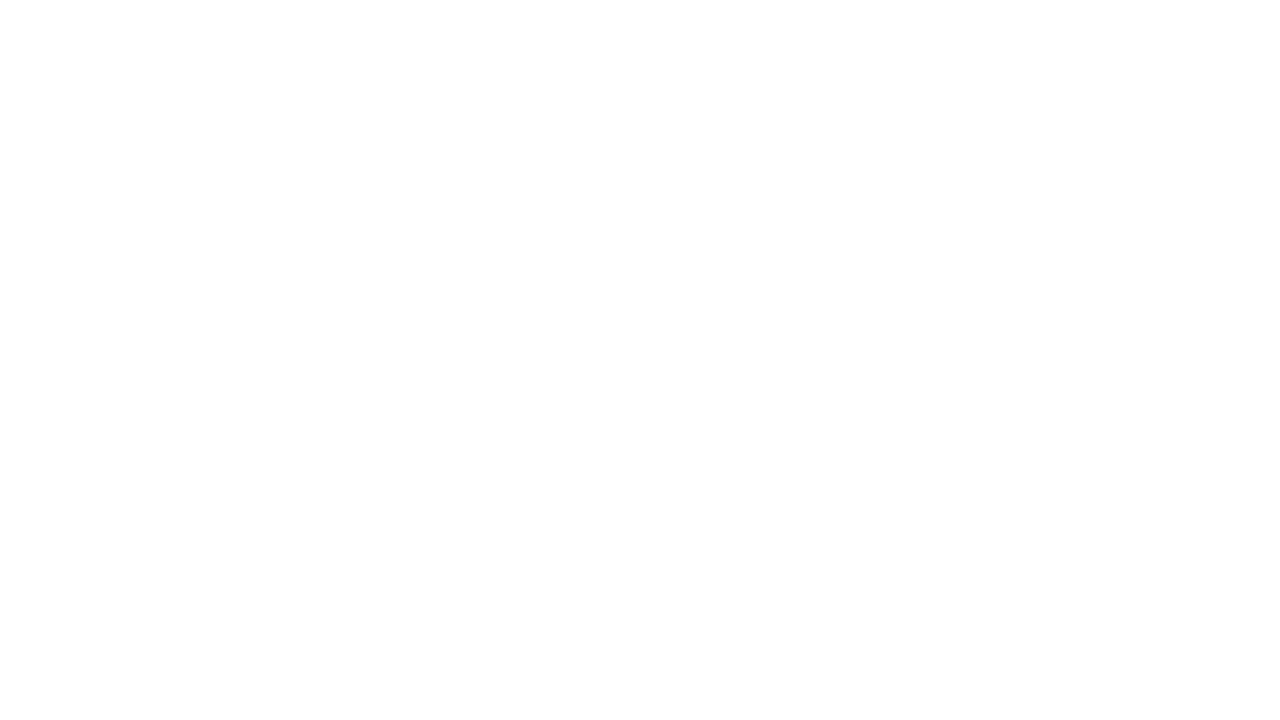